Navigates to the Python.org website and verifies that "Python" appears in the page title

Starting URL: http://www.python.org

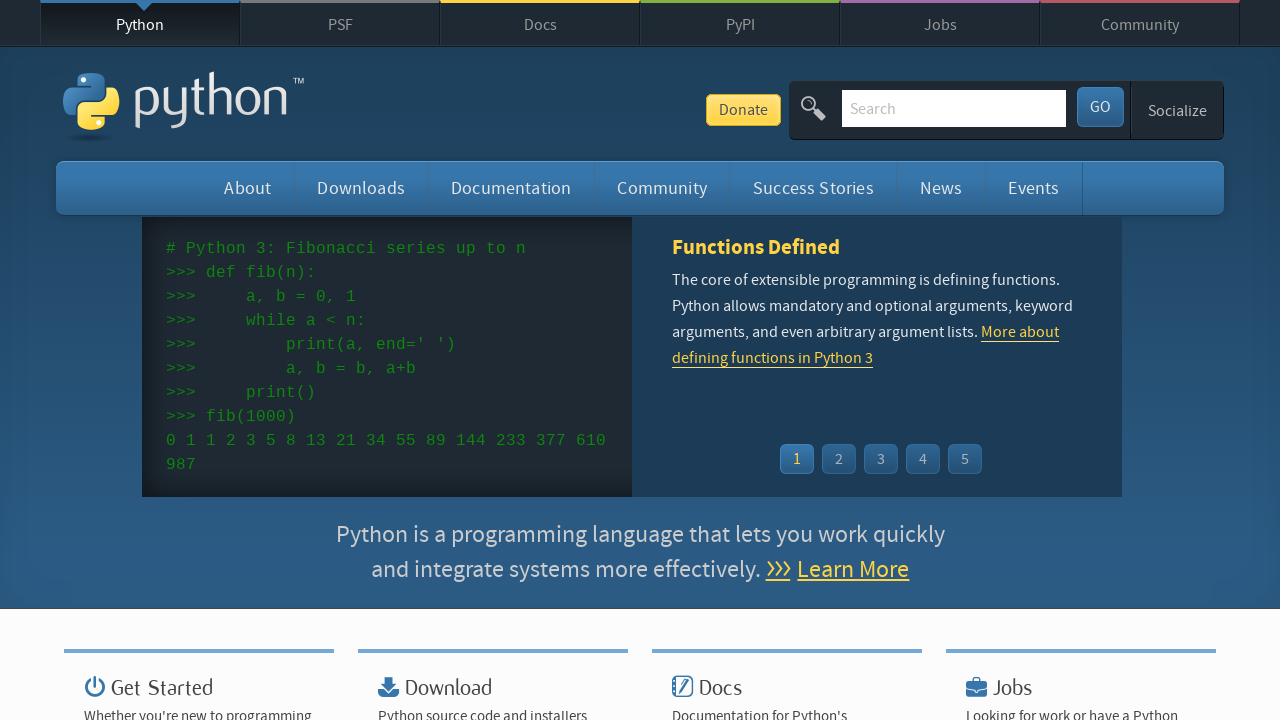

Navigated to http://www.python.org
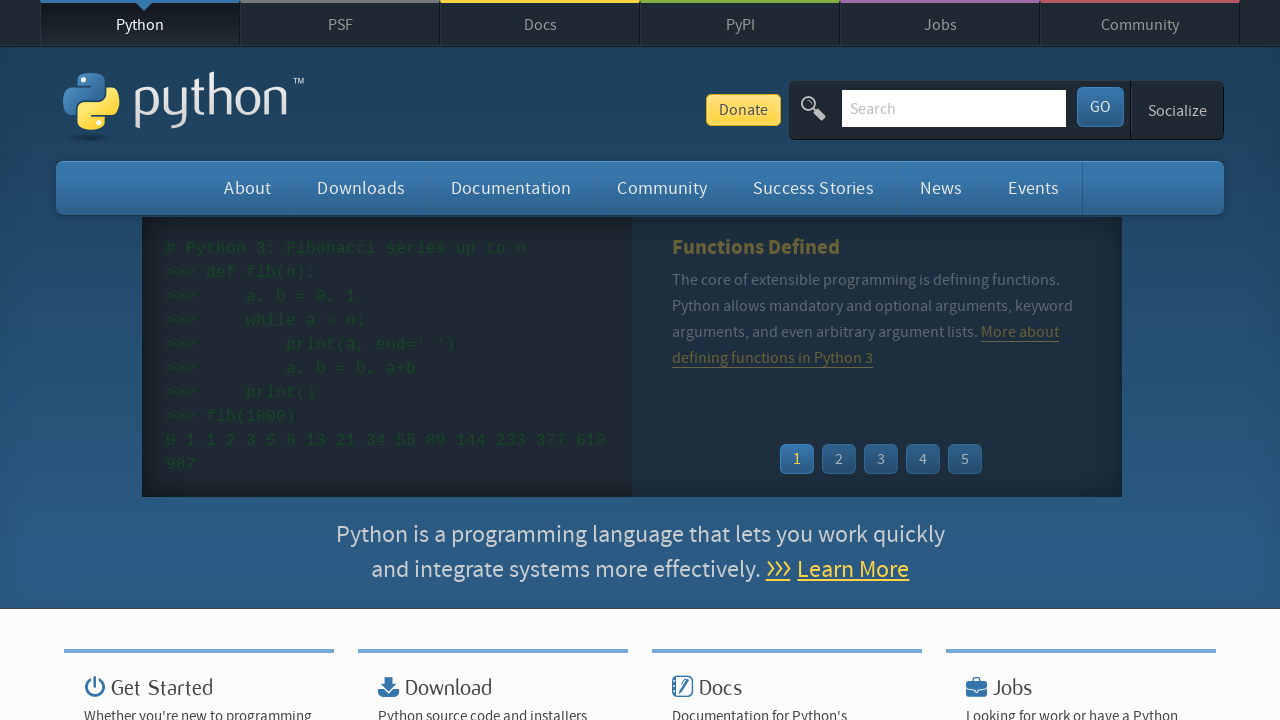

Verified that 'Python' appears in the page title
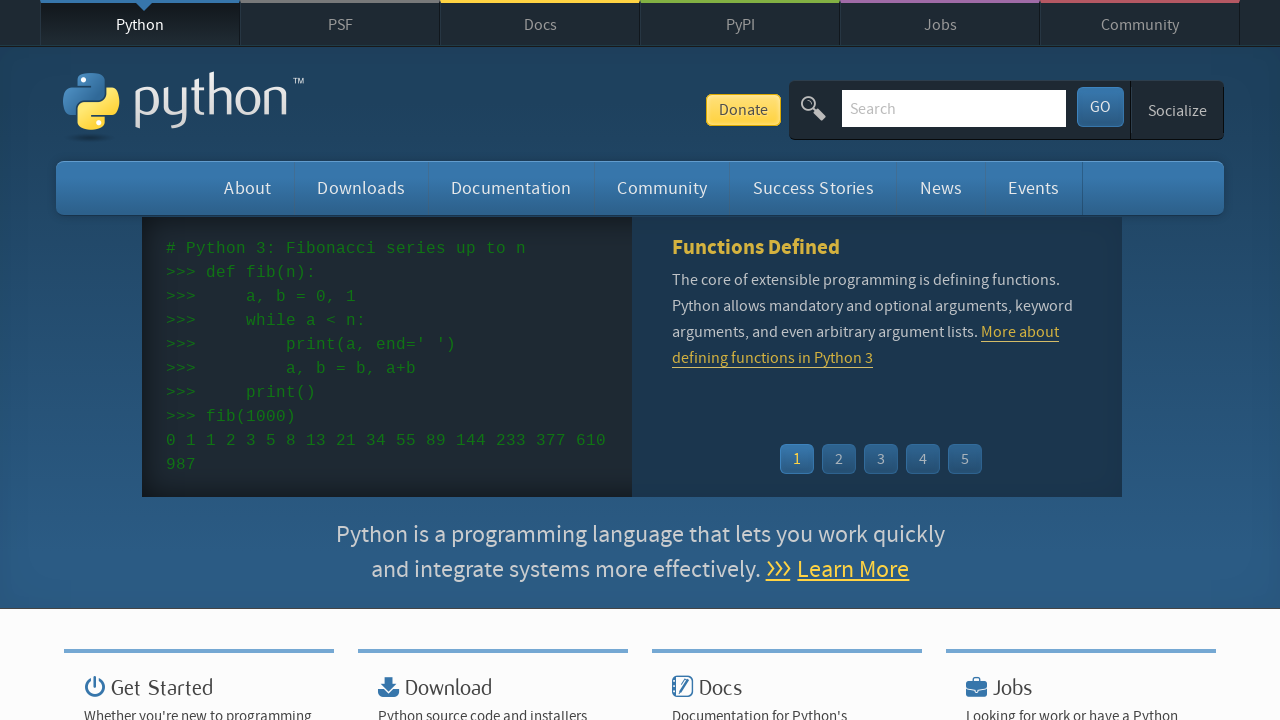

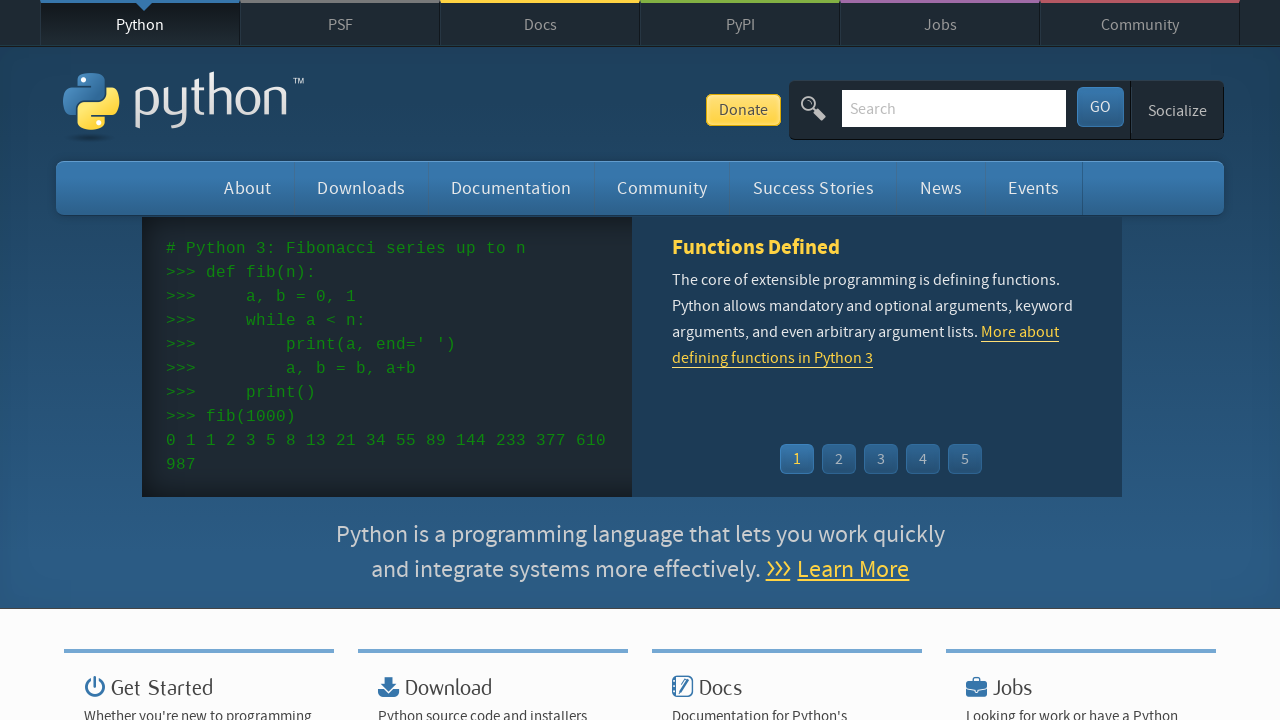